Tests window handling by opening new windows, switching between them, and performing actions in different windows

Starting URL: https://demo.automationtesting.in/Windows.html

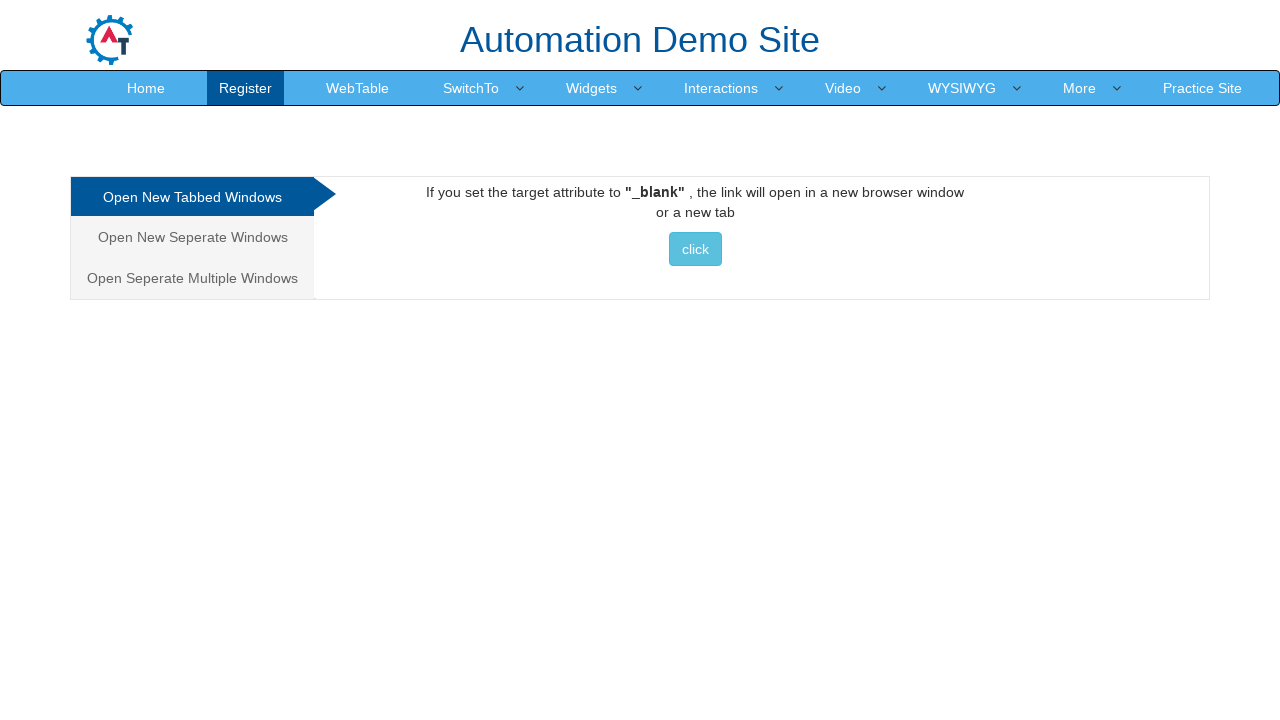

Clicked on 'Open New Seperate Windows' tab at (192, 237) on xpath=//a[text()='Open New Seperate Windows']
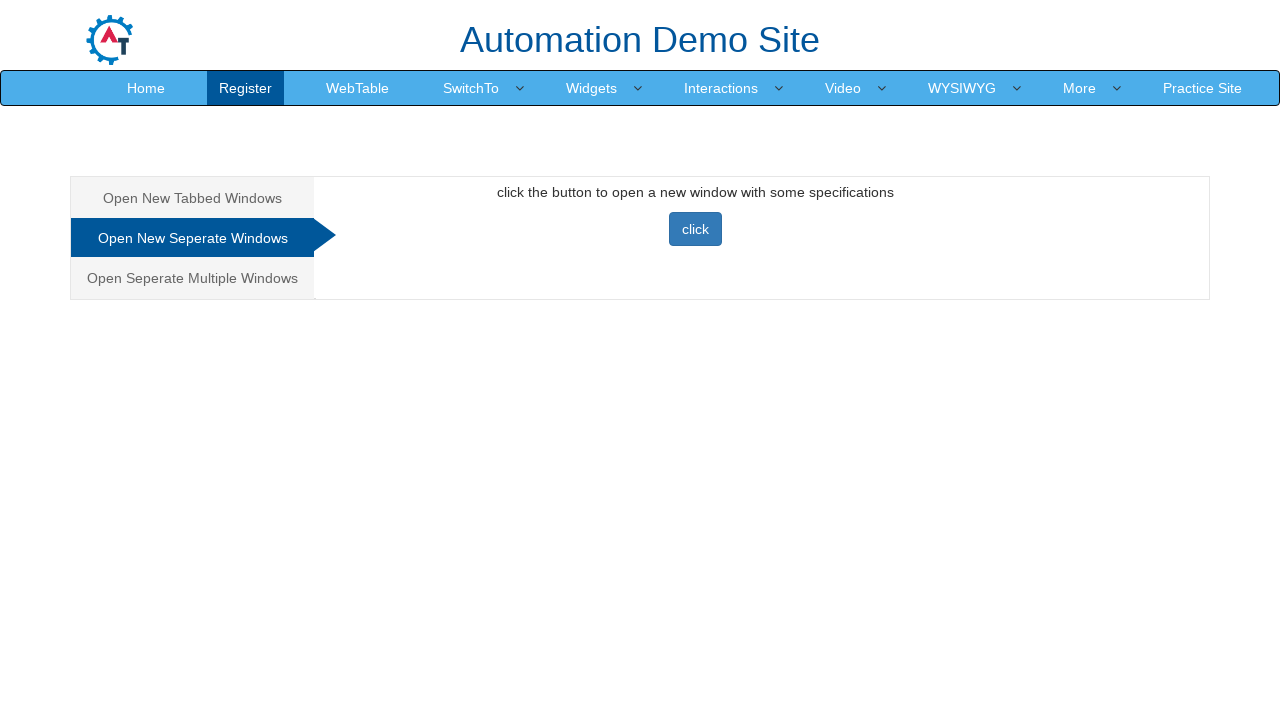

Clicked button to open new window at (695, 229) on xpath=//button[text()='click']
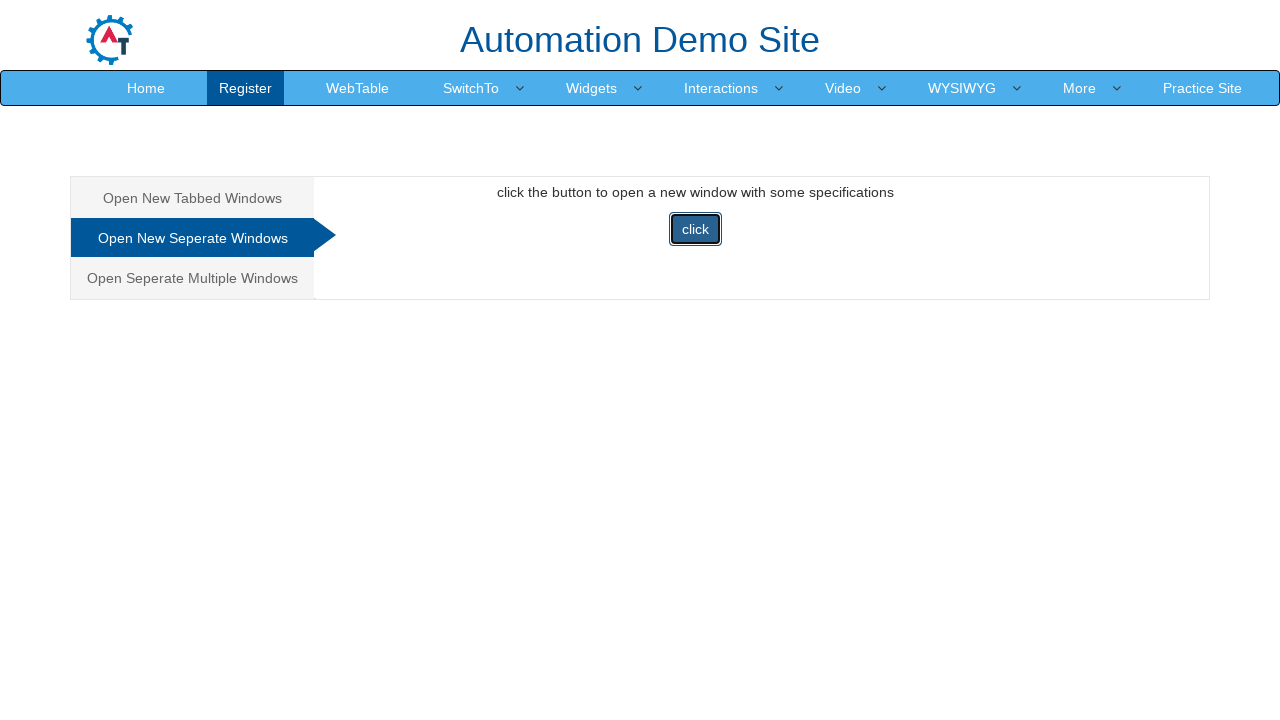

New window/tab opened and captured
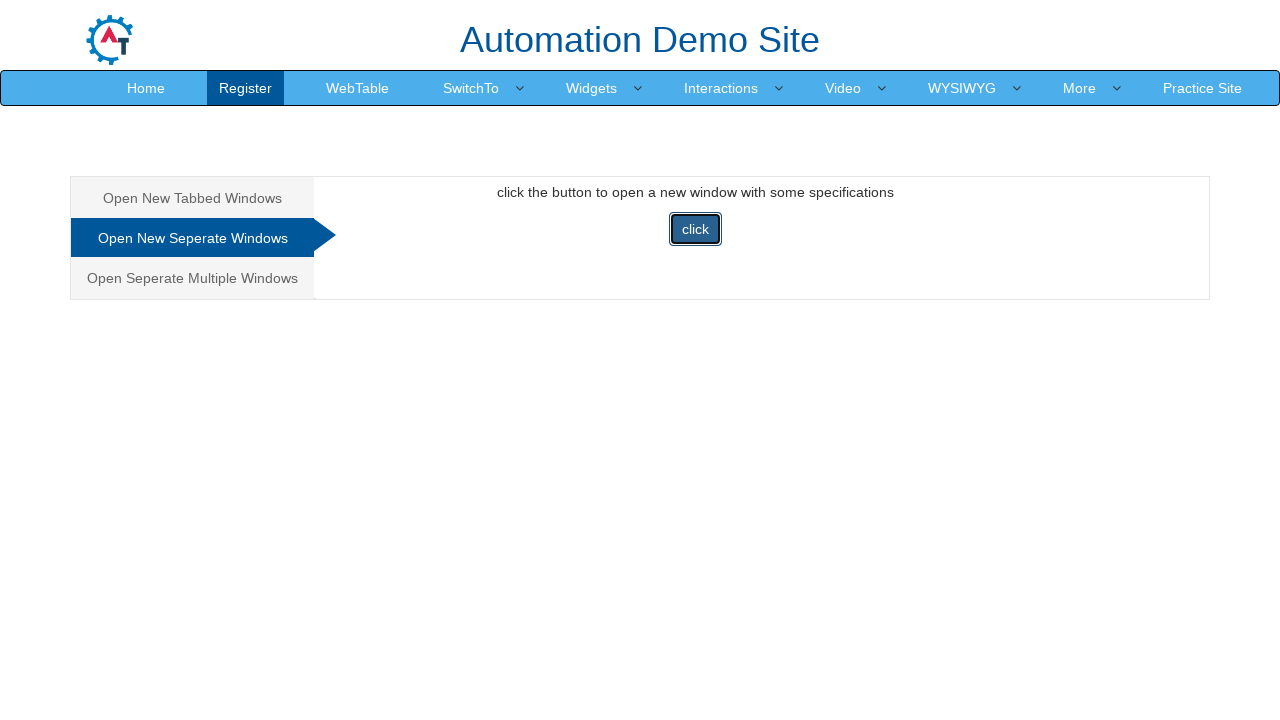

Clicked downloads link in new window at (552, 32) on xpath=//a[@href='/downloads']
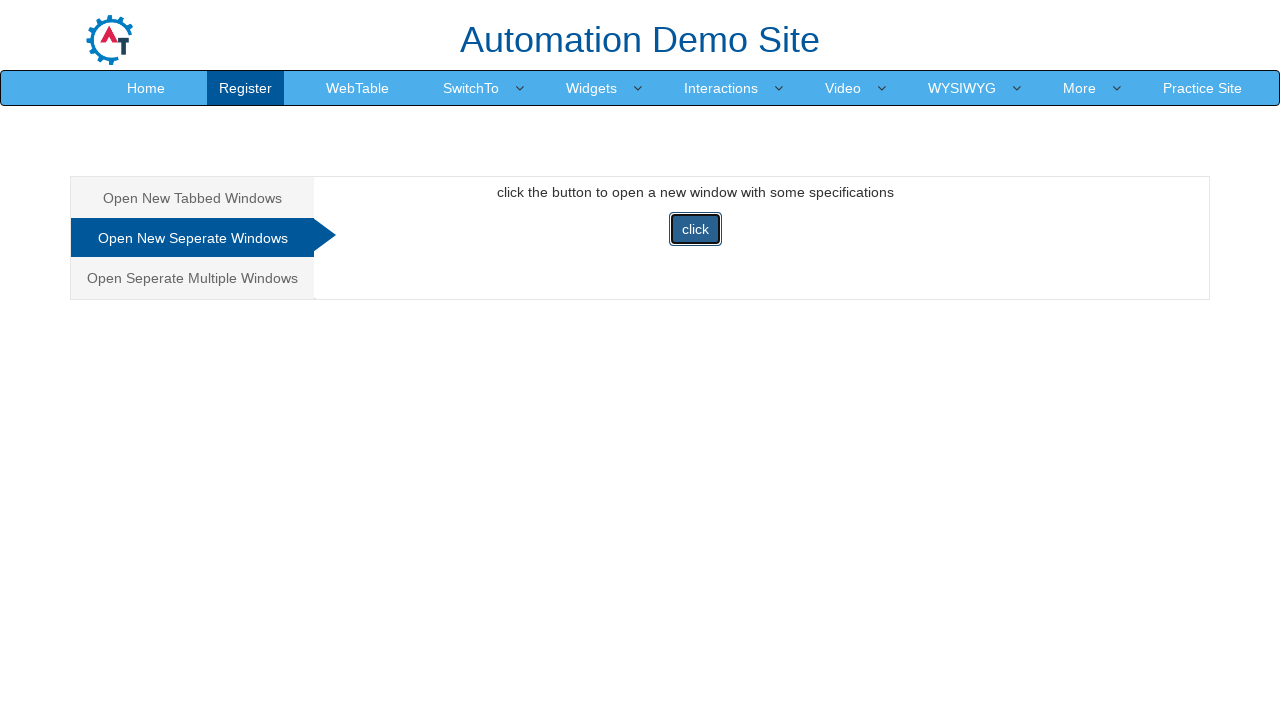

Clicked on 'Open Seperate Multiple Windows' tab in original window at (192, 278) on xpath=//a[text()='Open Seperate Multiple Windows']
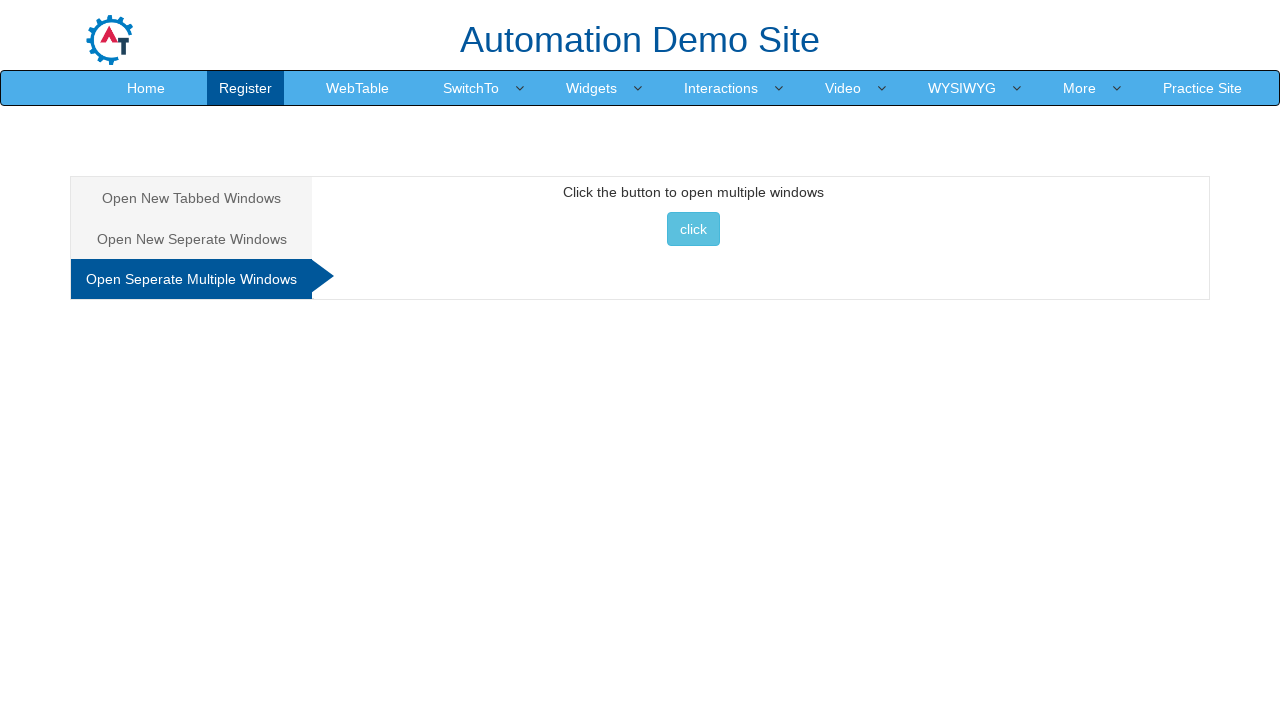

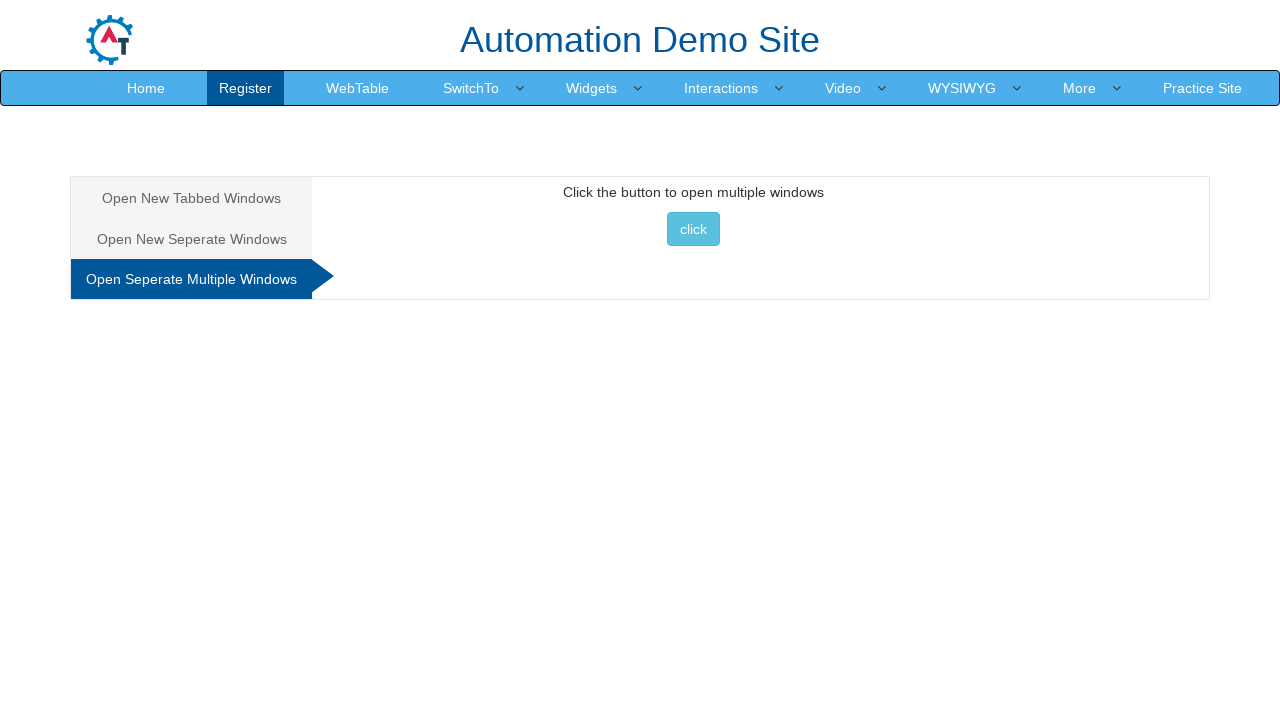